Tests the add/remove elements functionality by clicking the add button and verifying that a delete button appears

Starting URL: https://the-internet.herokuapp.com/add_remove_elements/

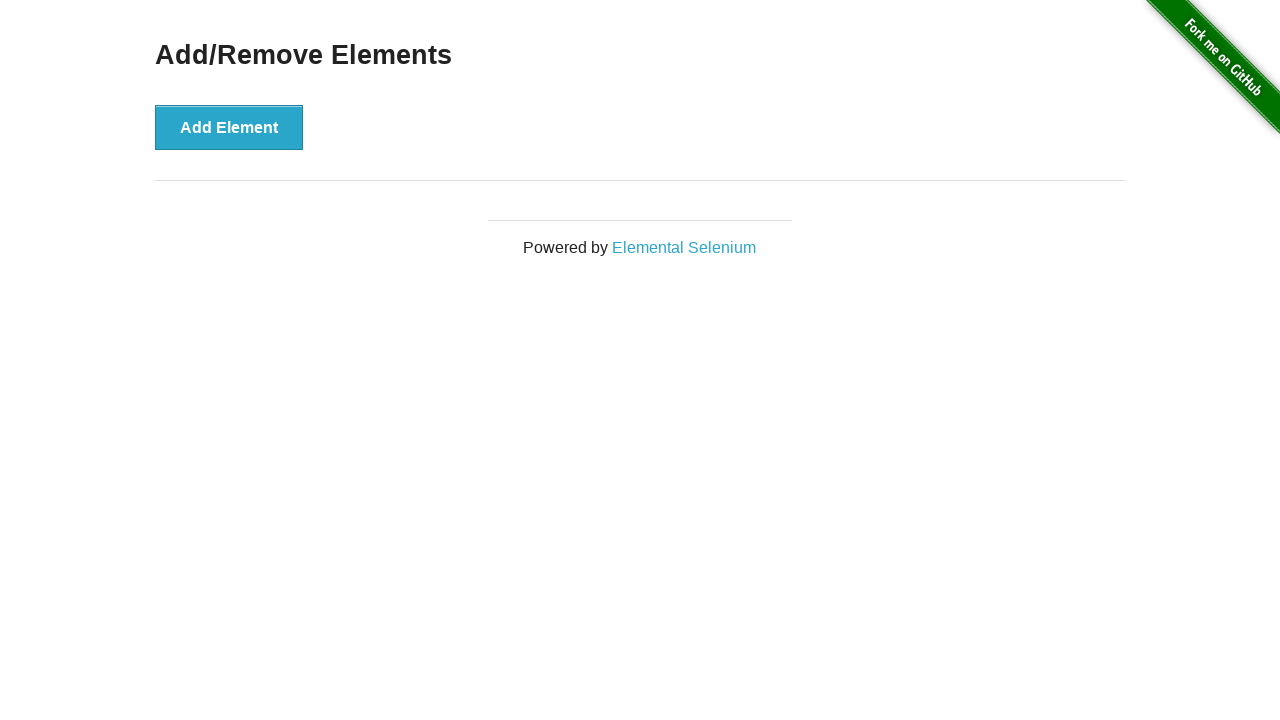

Located page title element
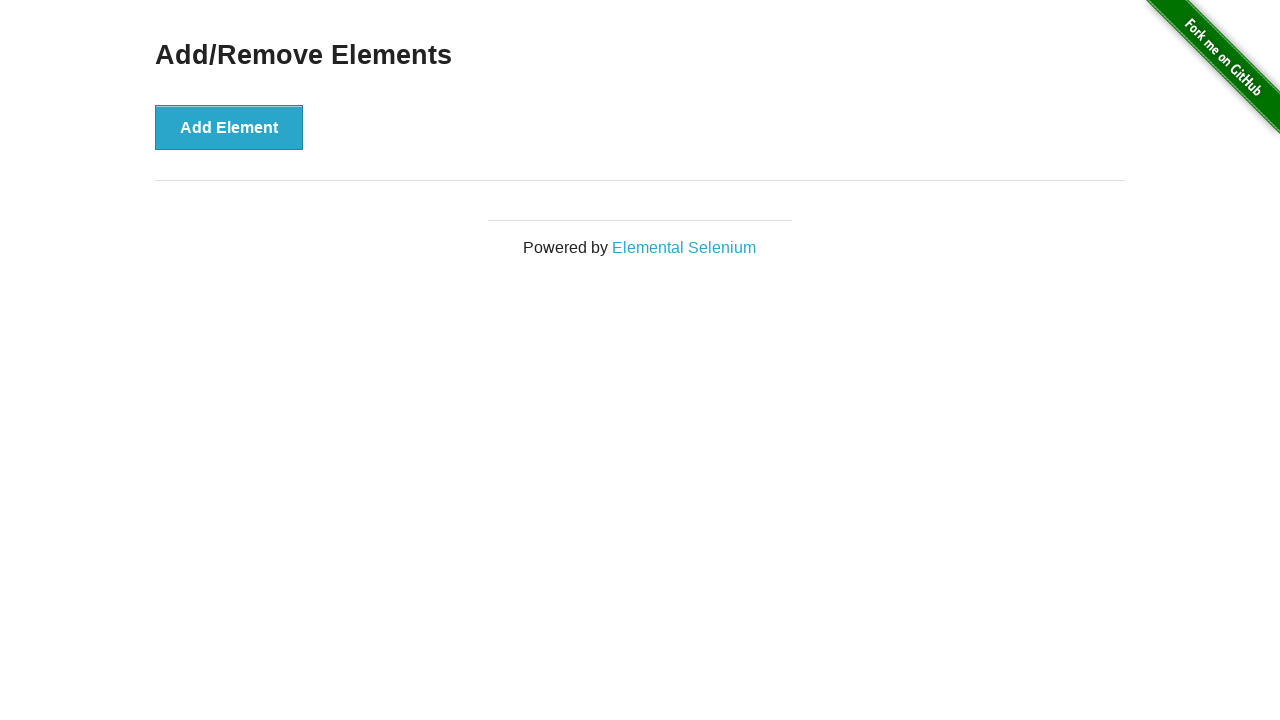

Verified page title is 'Add/Remove Elements'
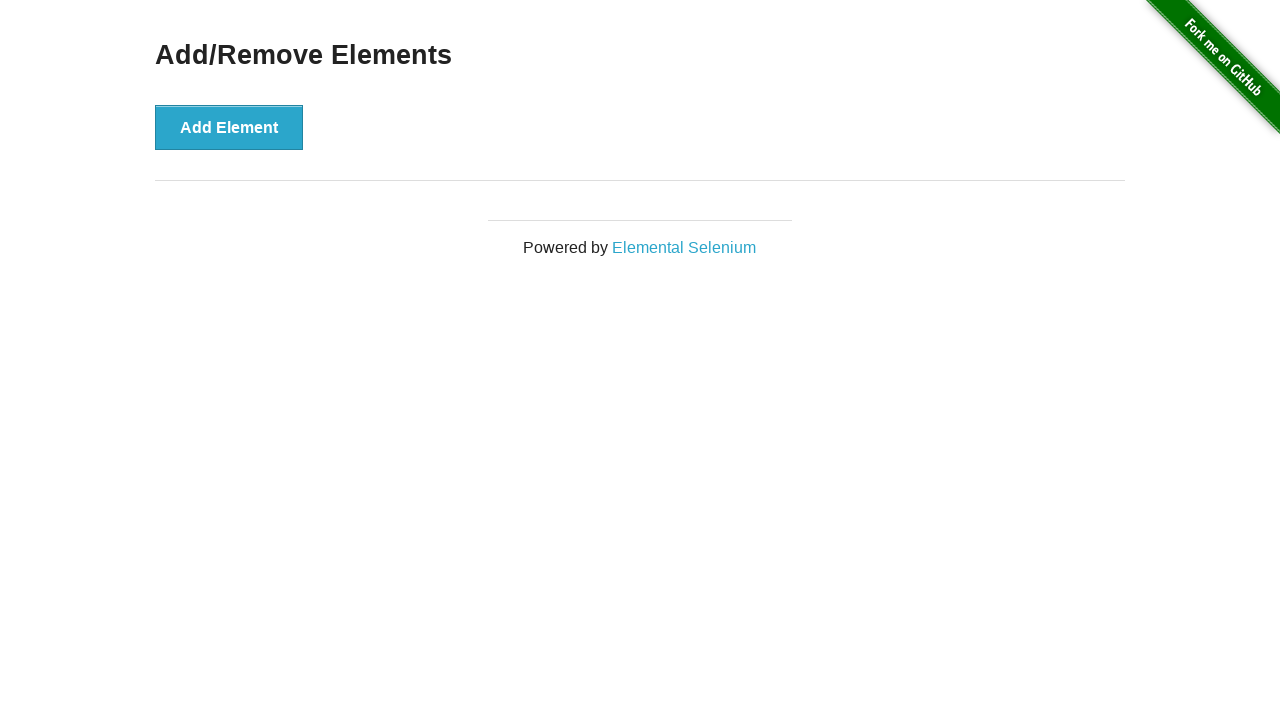

Clicked the add element button at (229, 127) on button[onclick="addElement()"]
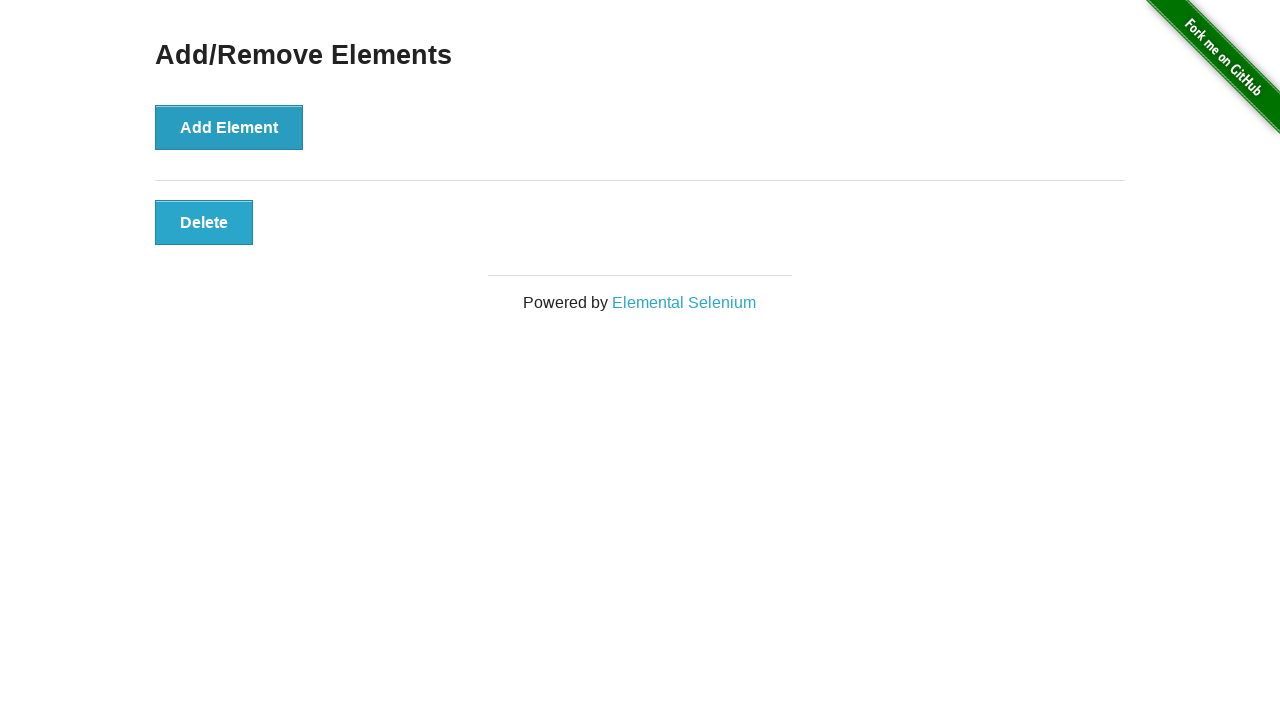

Located delete button element
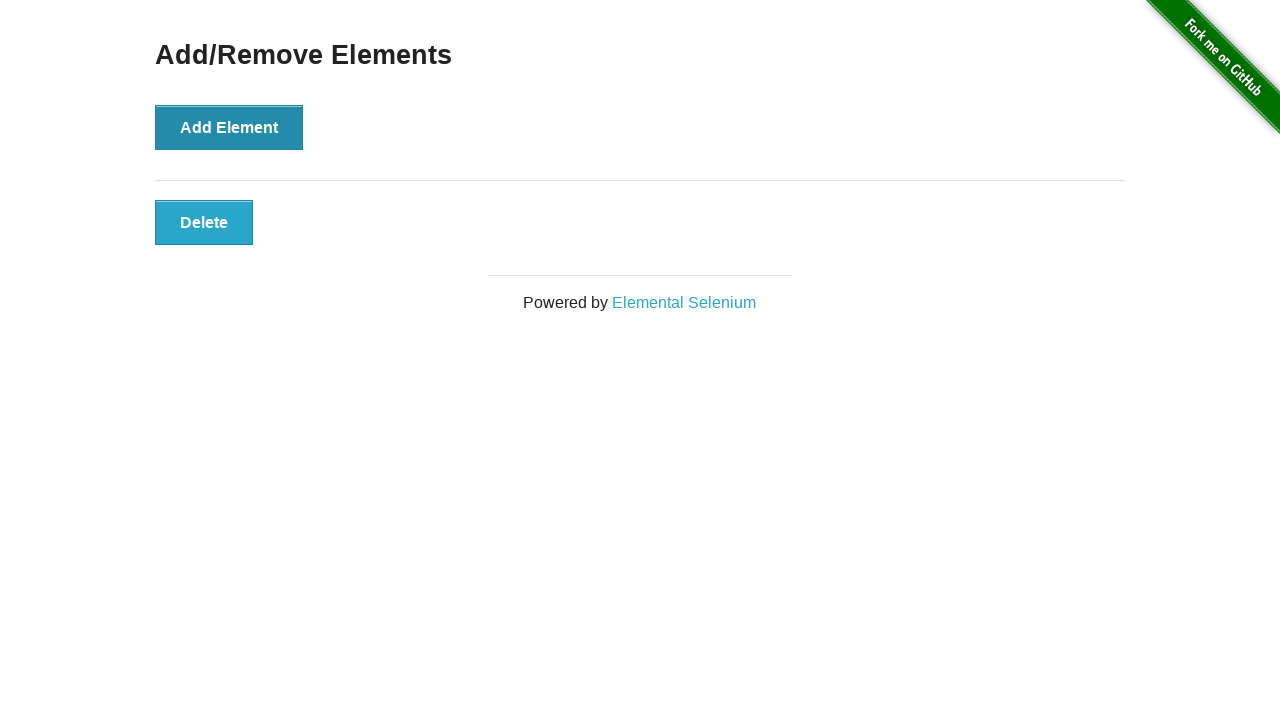

Verified delete button is visible
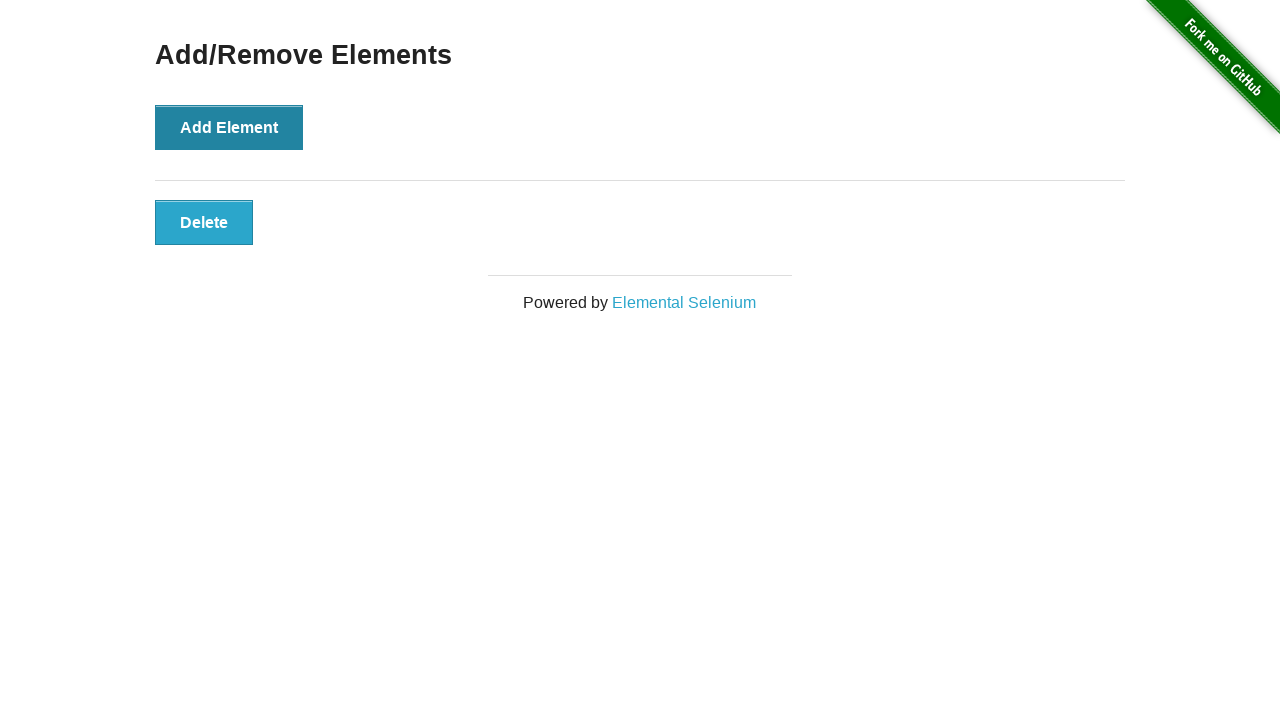

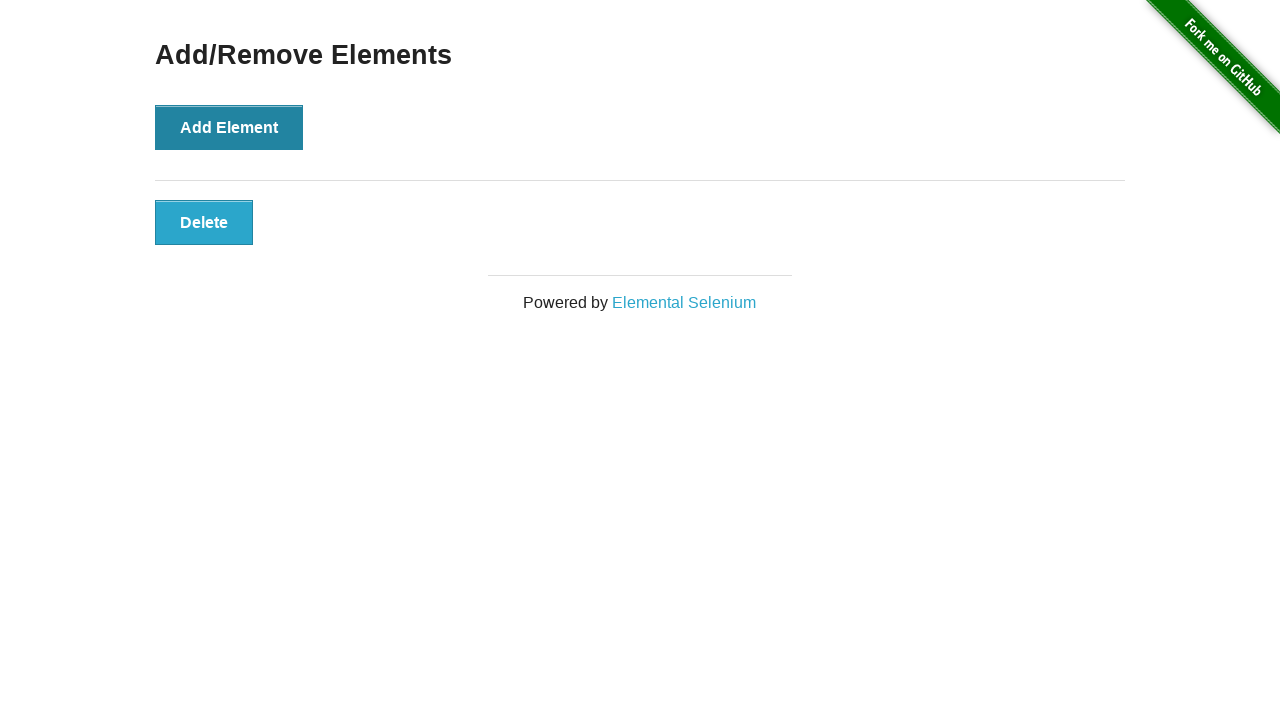